Navigates to WebdriverIO website and verifies the navigation bar is displayed, then navigates to the blog page and verifies the navigation bar is displayed there as well.

Starting URL: https://webdriver.io

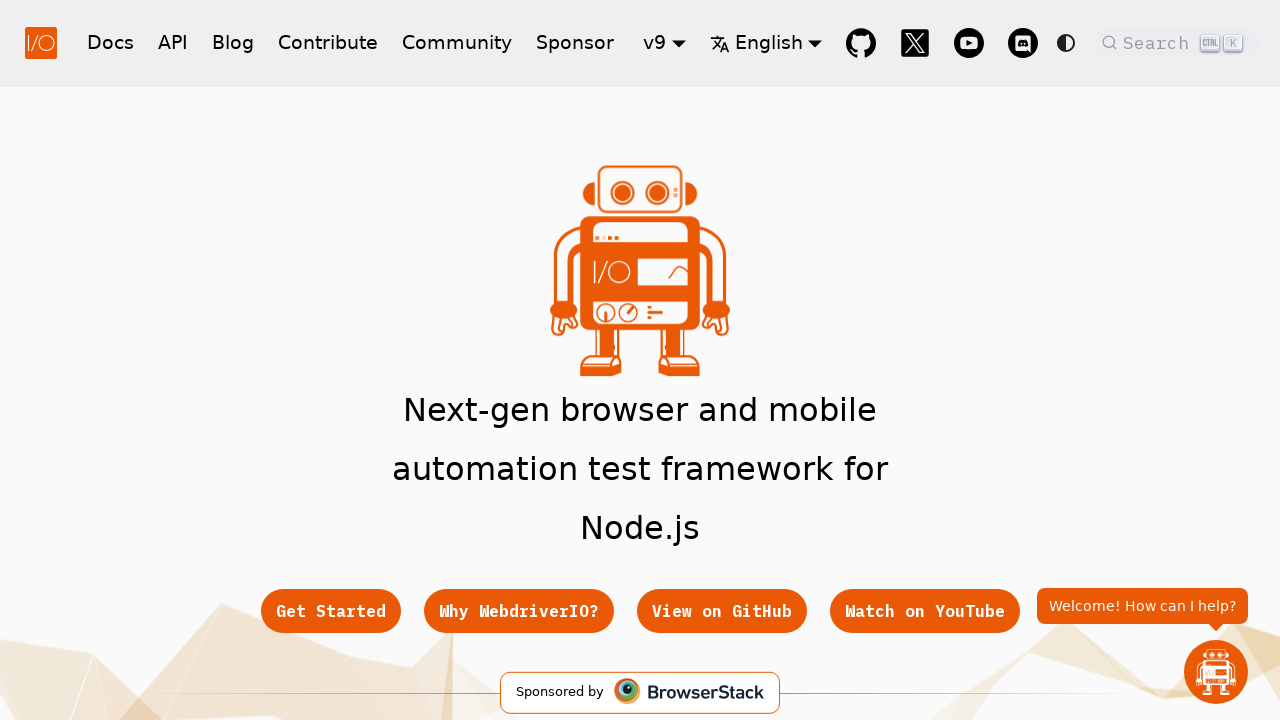

Waited for navigation bar to be visible on main page
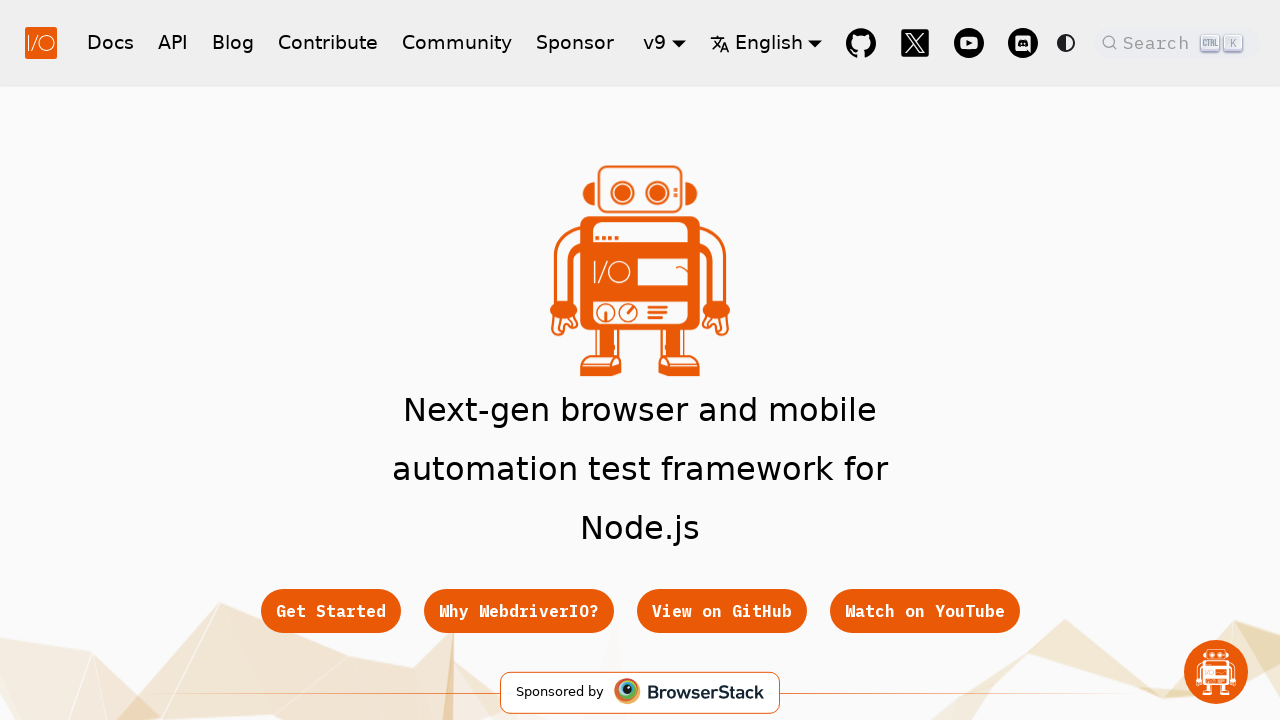

Verified navigation bar is visible on main page
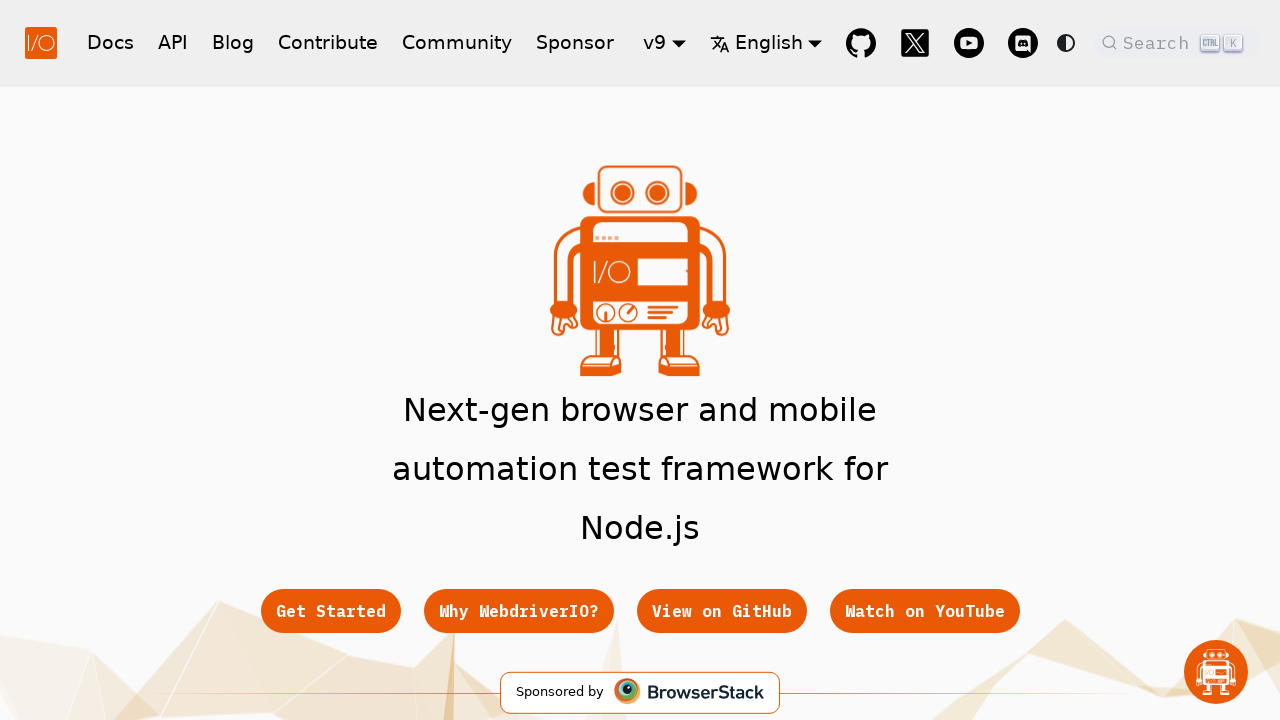

Navigated to WebdriverIO blog page
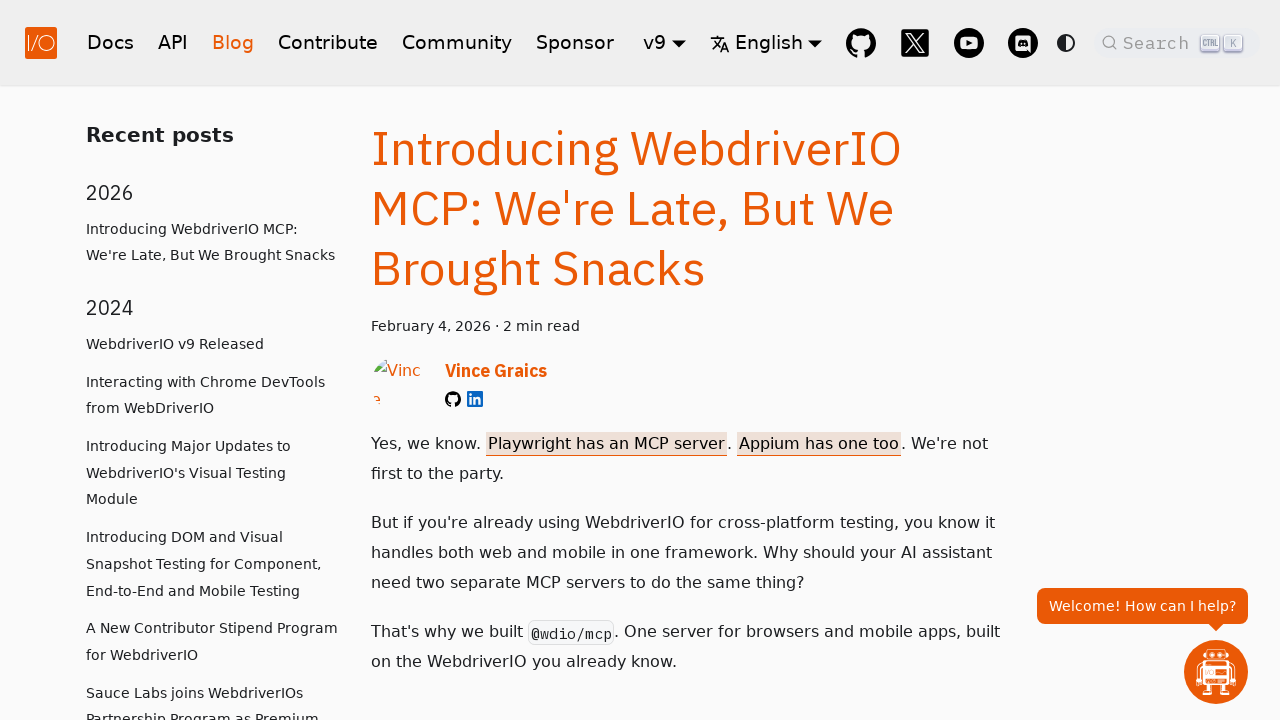

Waited for navigation bar to be visible on blog page
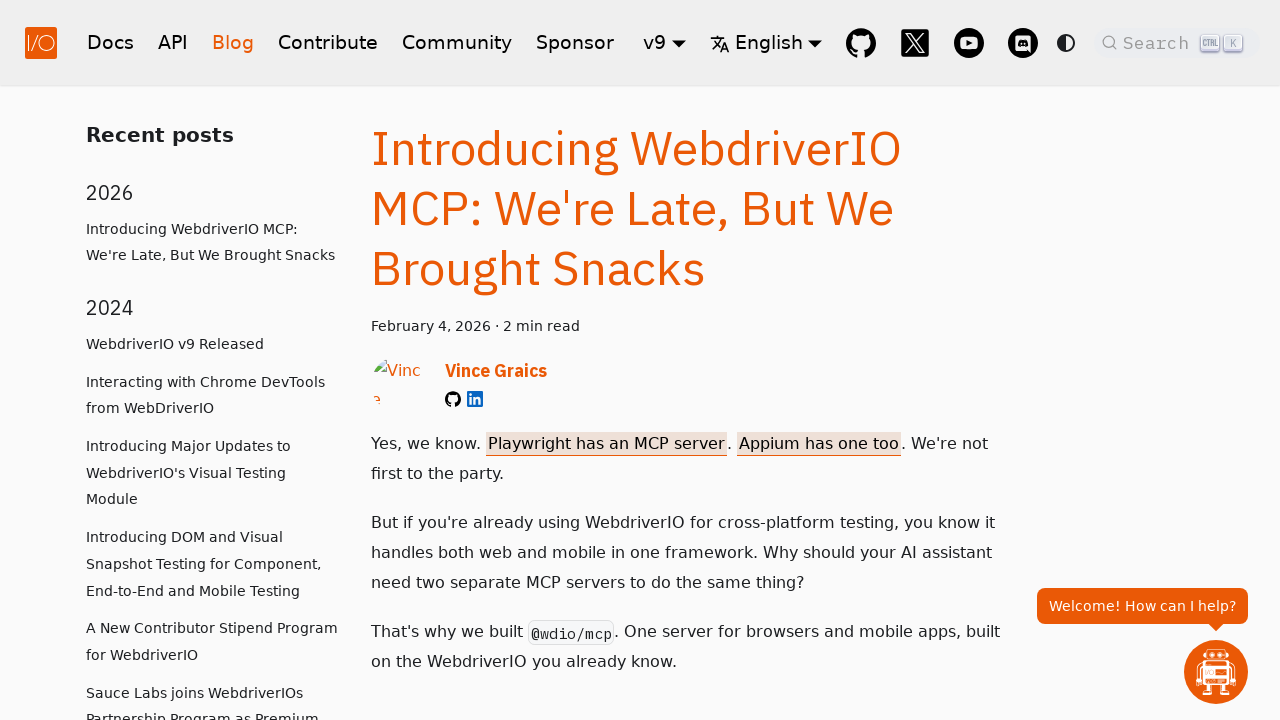

Verified navigation bar is visible on blog page
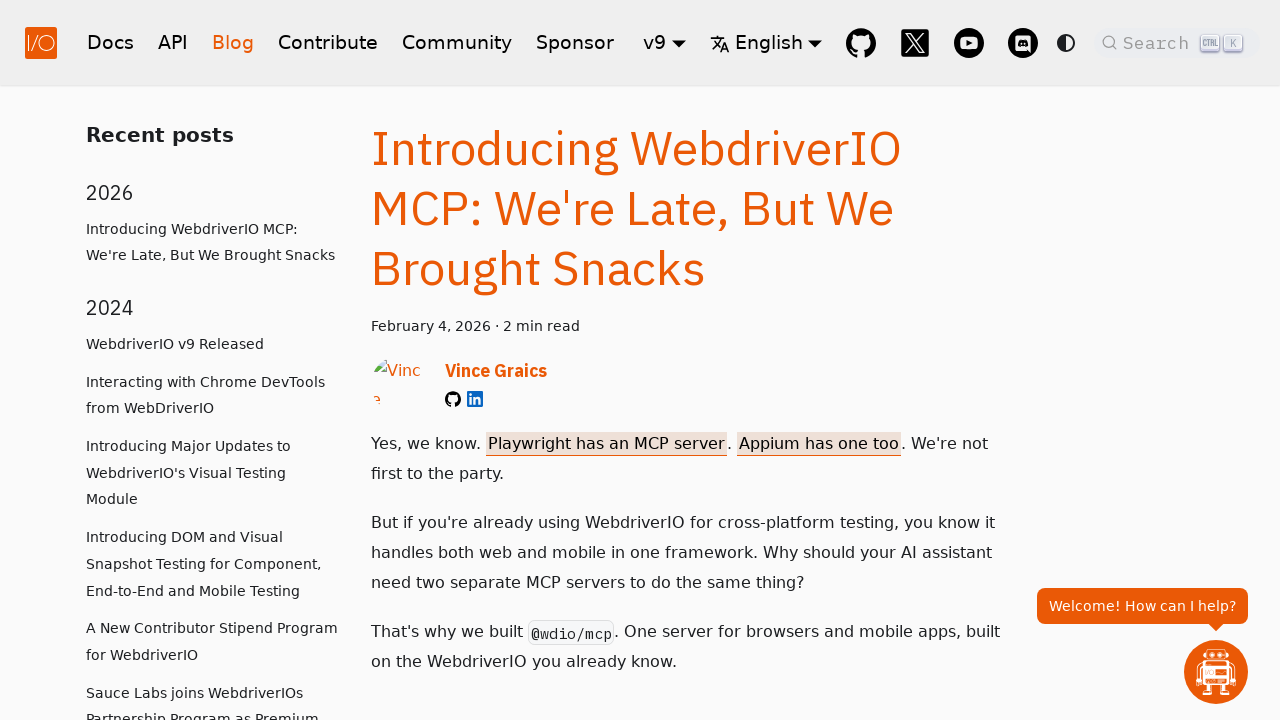

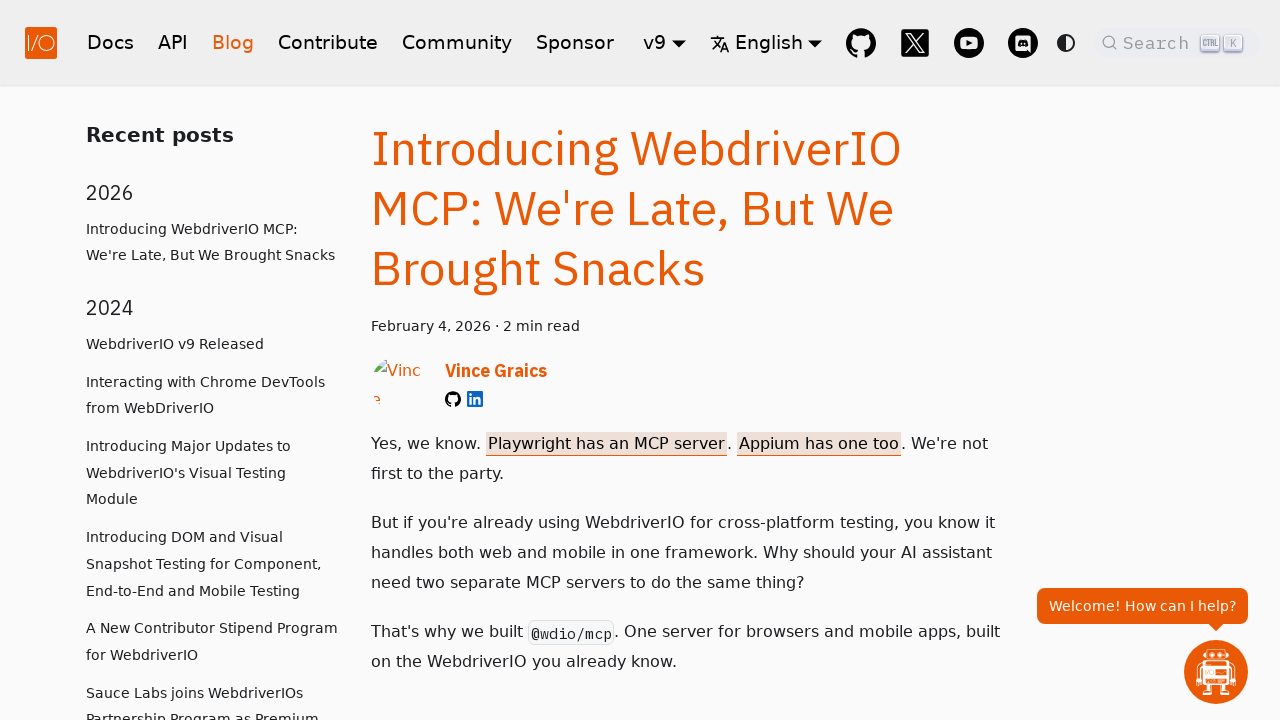